Tests the dynamic controls page by clicking the Enable button and verifying that the input field becomes enabled, then typing text into it

Starting URL: https://the-internet.herokuapp.com/dynamic_controls

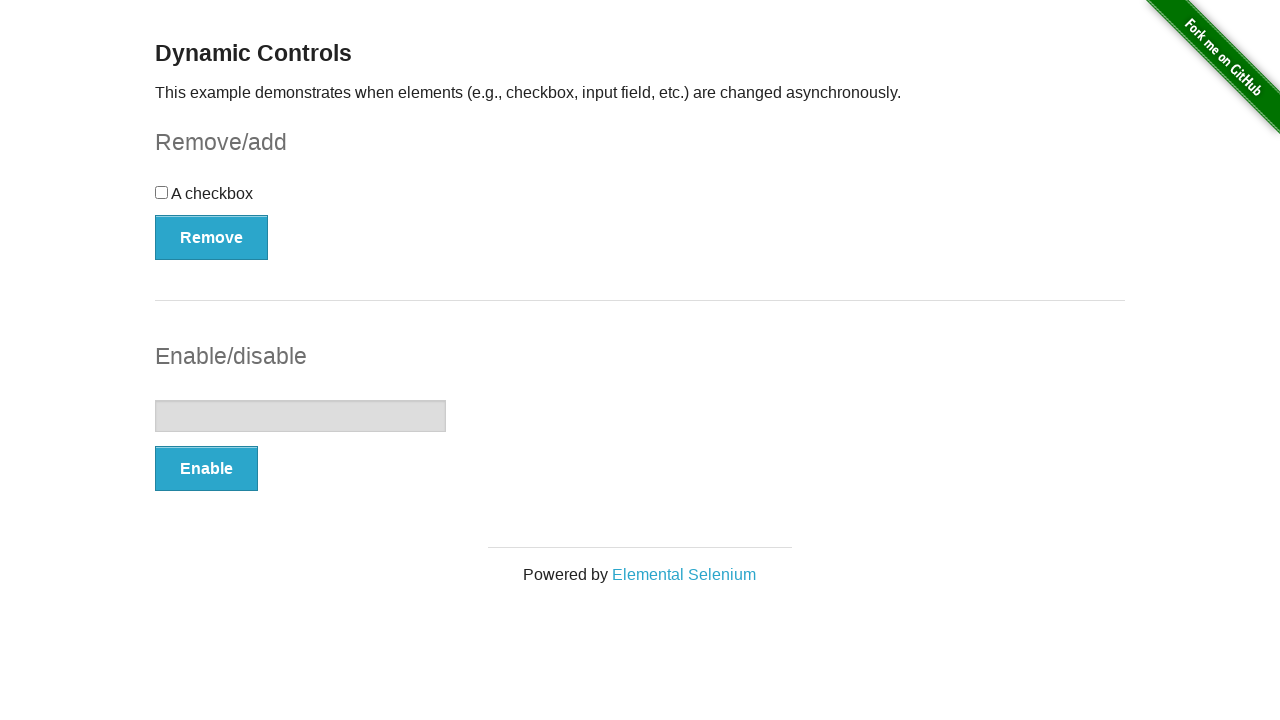

Clicked the Enable button to enable the text input field at (206, 469) on xpath=//form[@id='input-example']/button
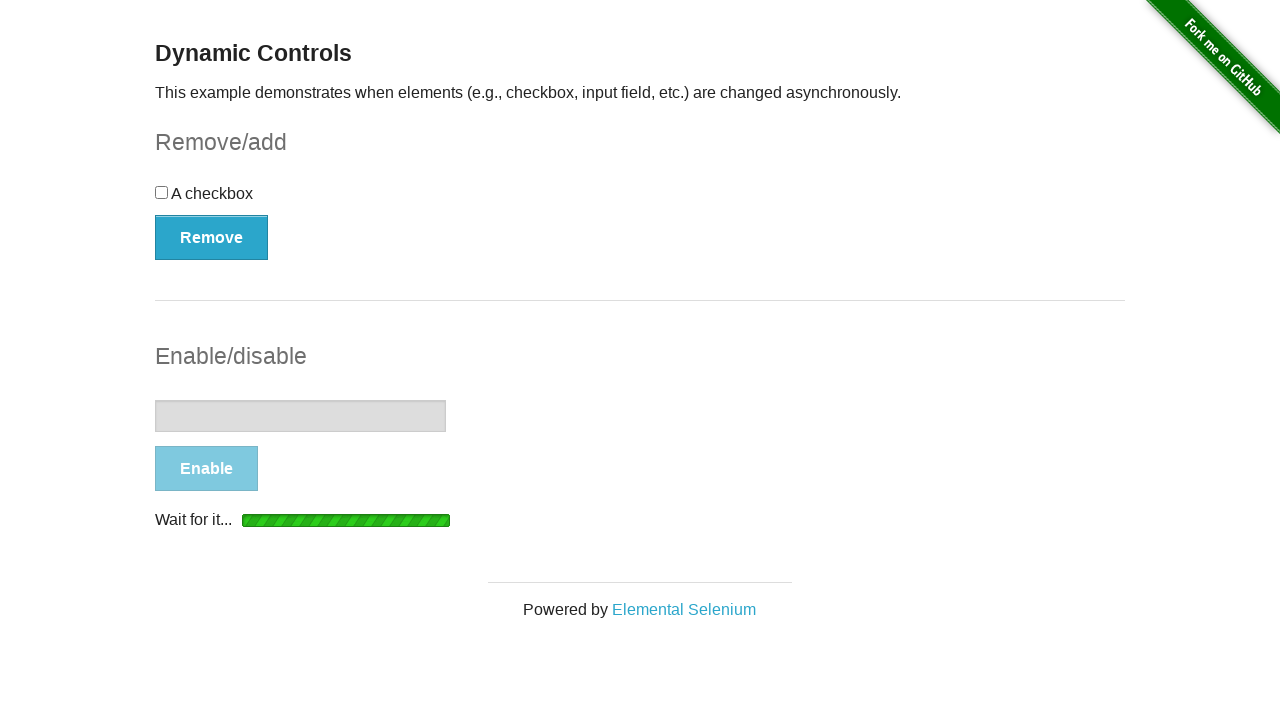

Waited for the input field to become visible
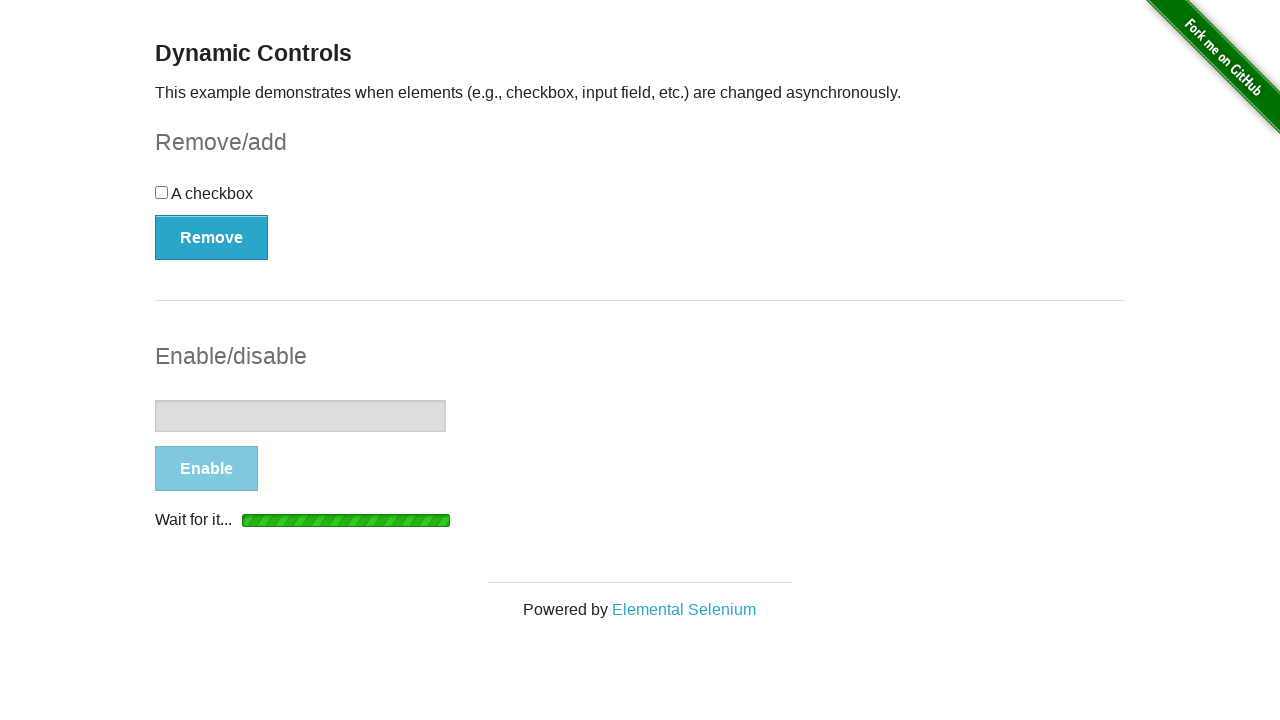

Waited for the input field to be attached to the DOM
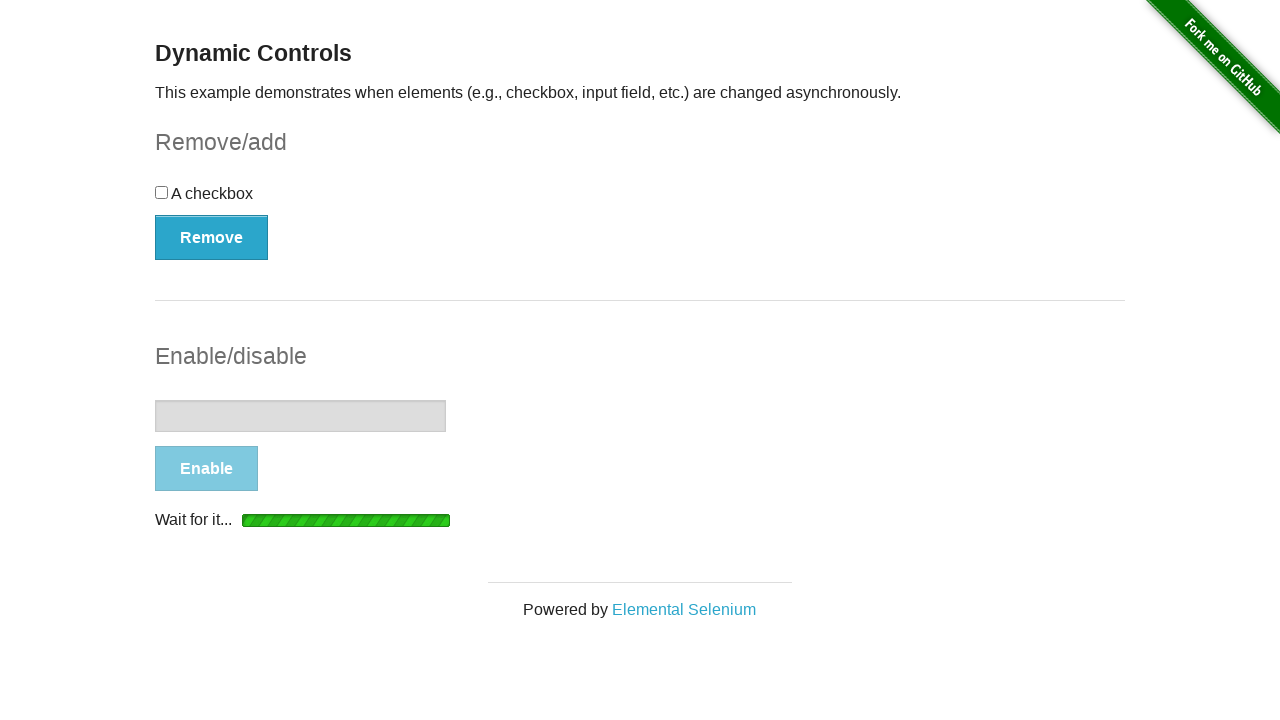

Waited for the input field to be enabled (not disabled)
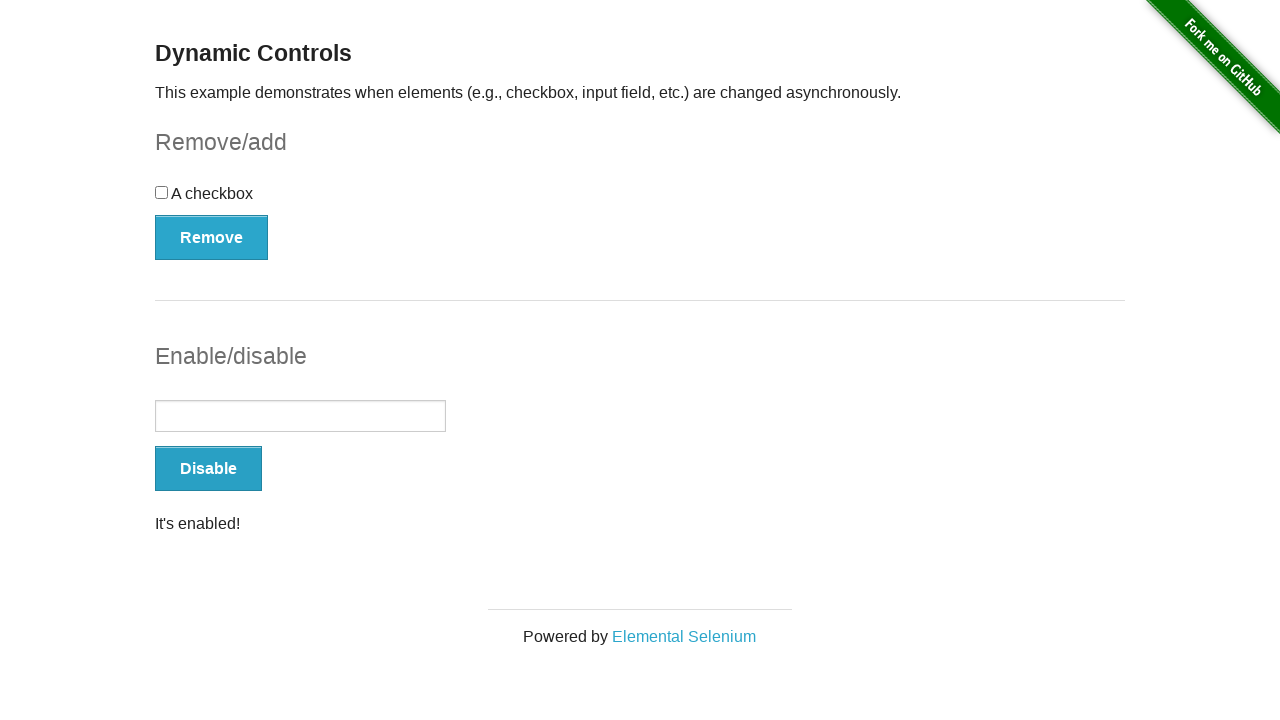

Typed 'hello world' into the enabled input field on //form[@id='input-example']/input[@type='text']
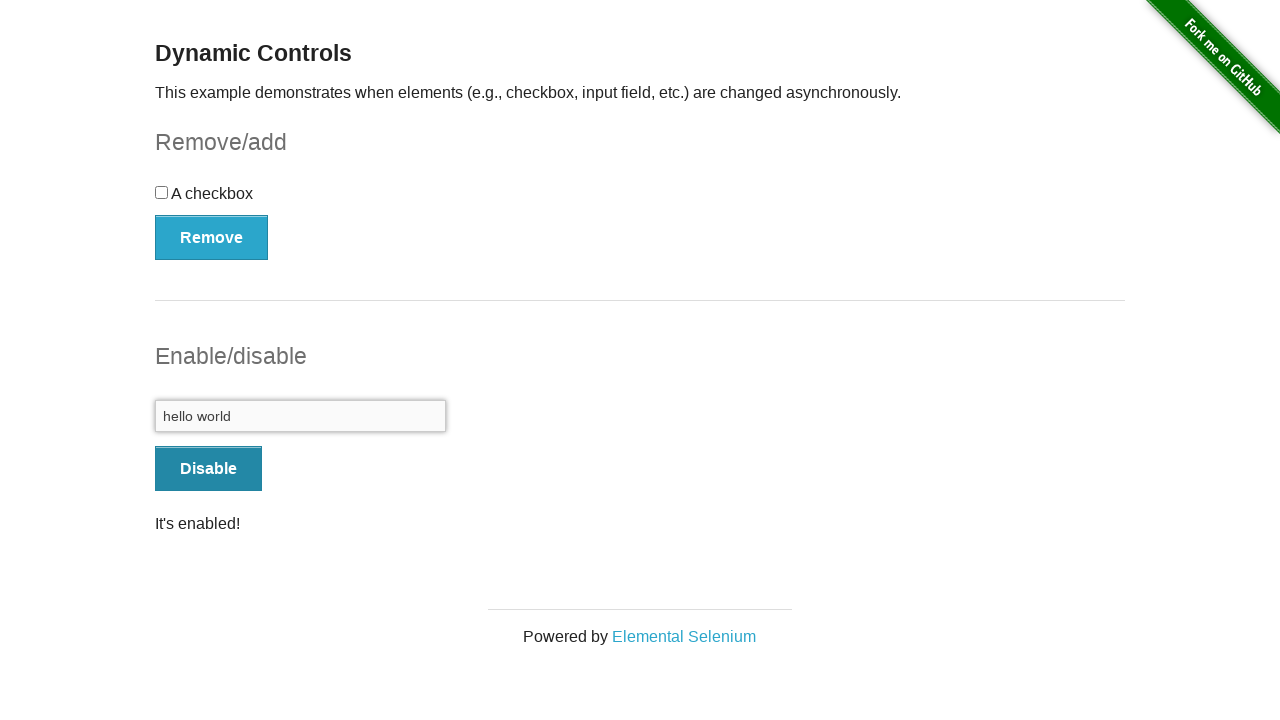

Retrieved the confirmation message text
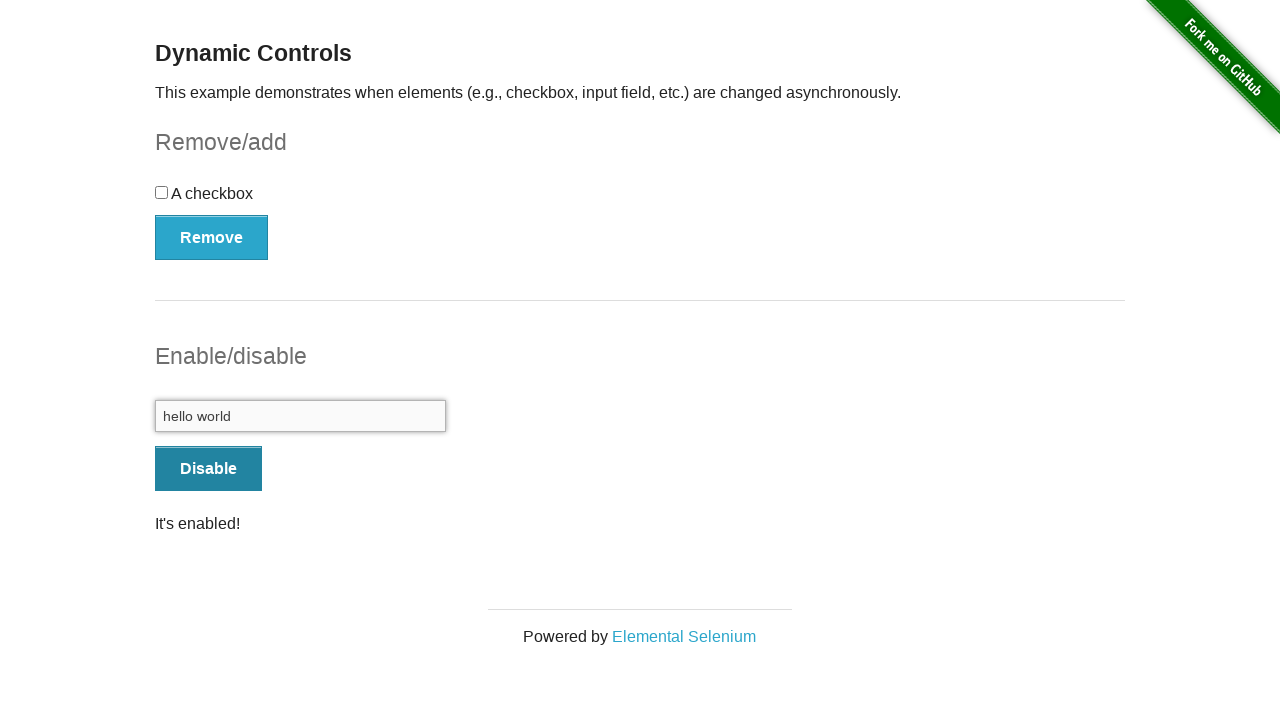

Verified that the message contains "It's enabled!"
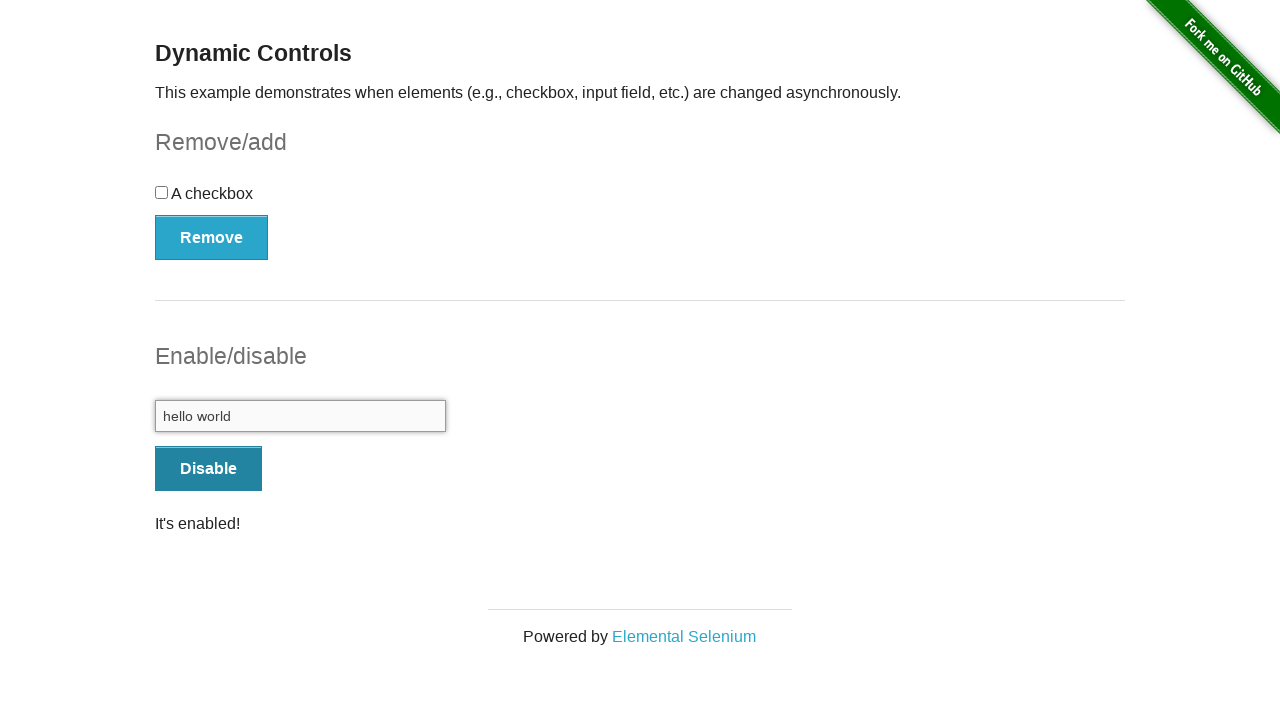

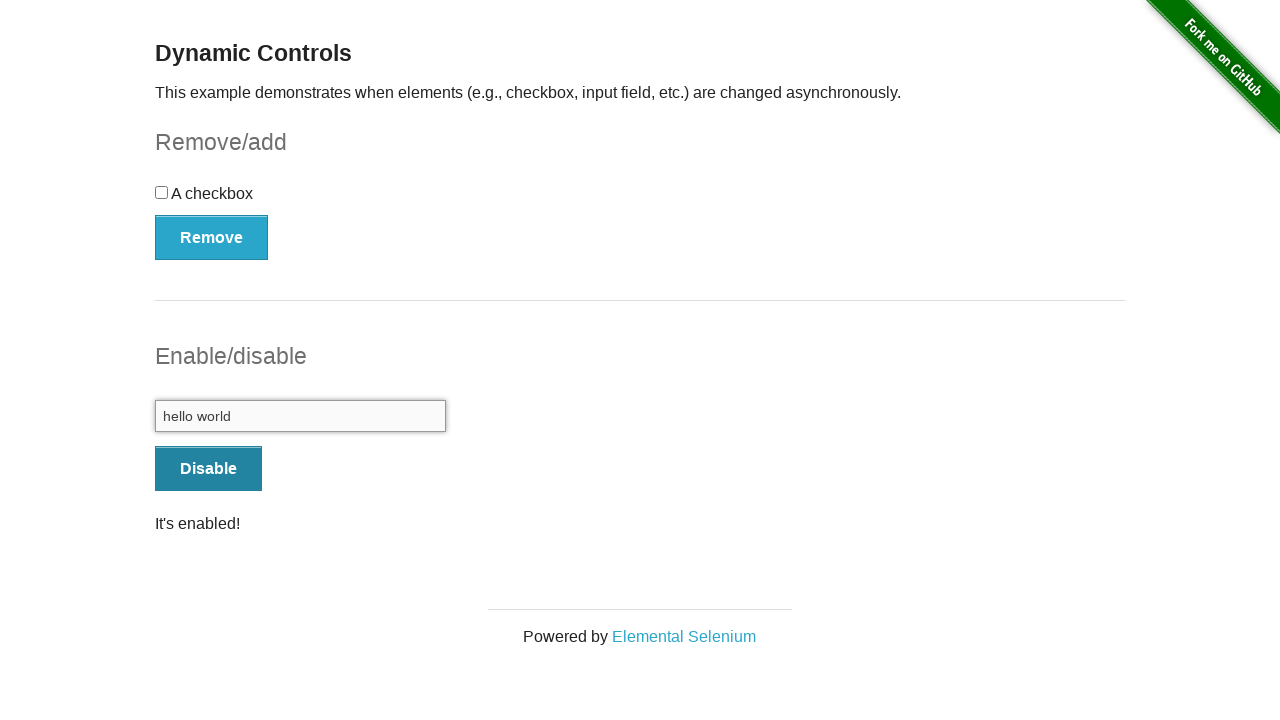